Tests the Python.org search functionality by entering "pycon" in the search box and pressing Enter to search

Starting URL: http://www.python.org

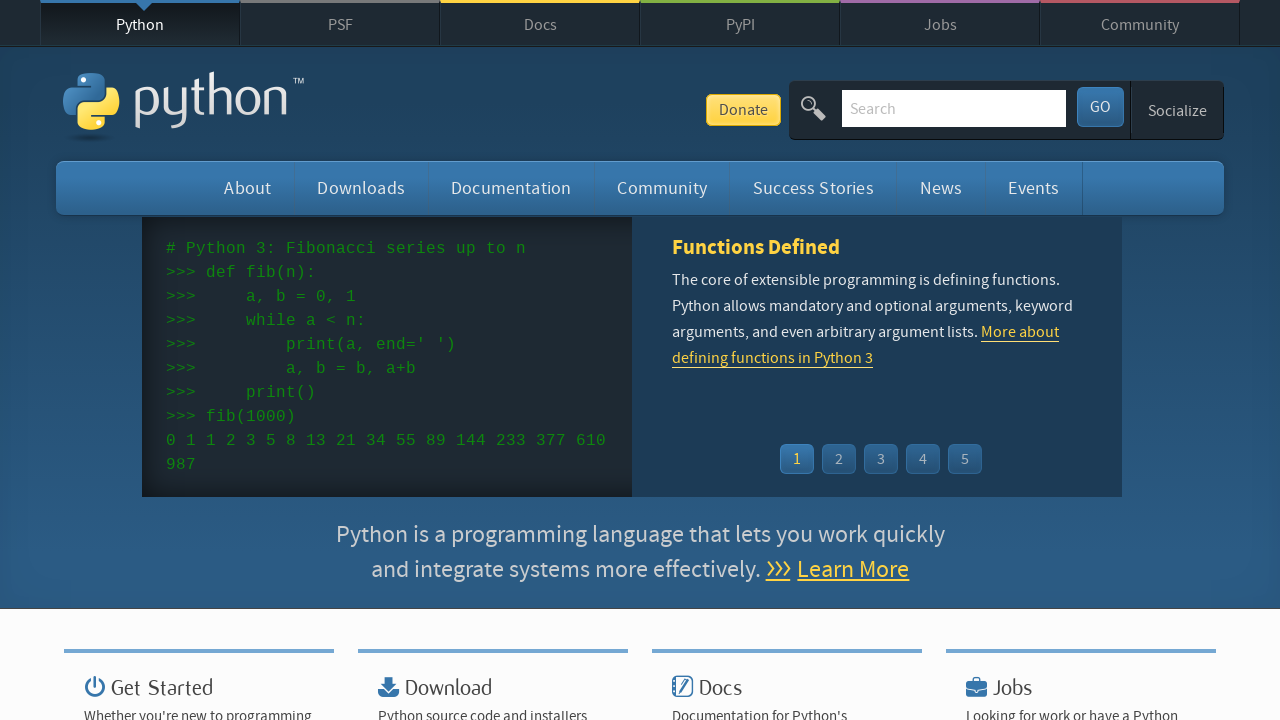

Filled search box with 'pycon' on input[name='q']
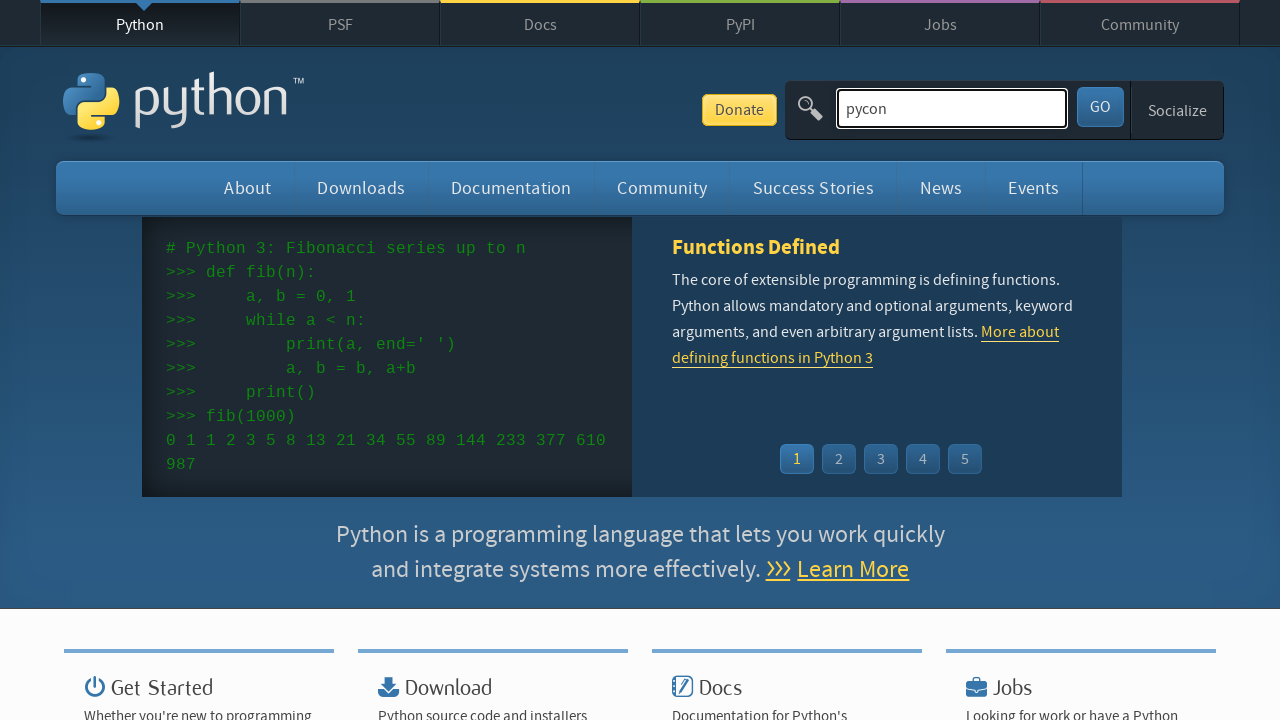

Pressed Enter to submit search on input[name='q']
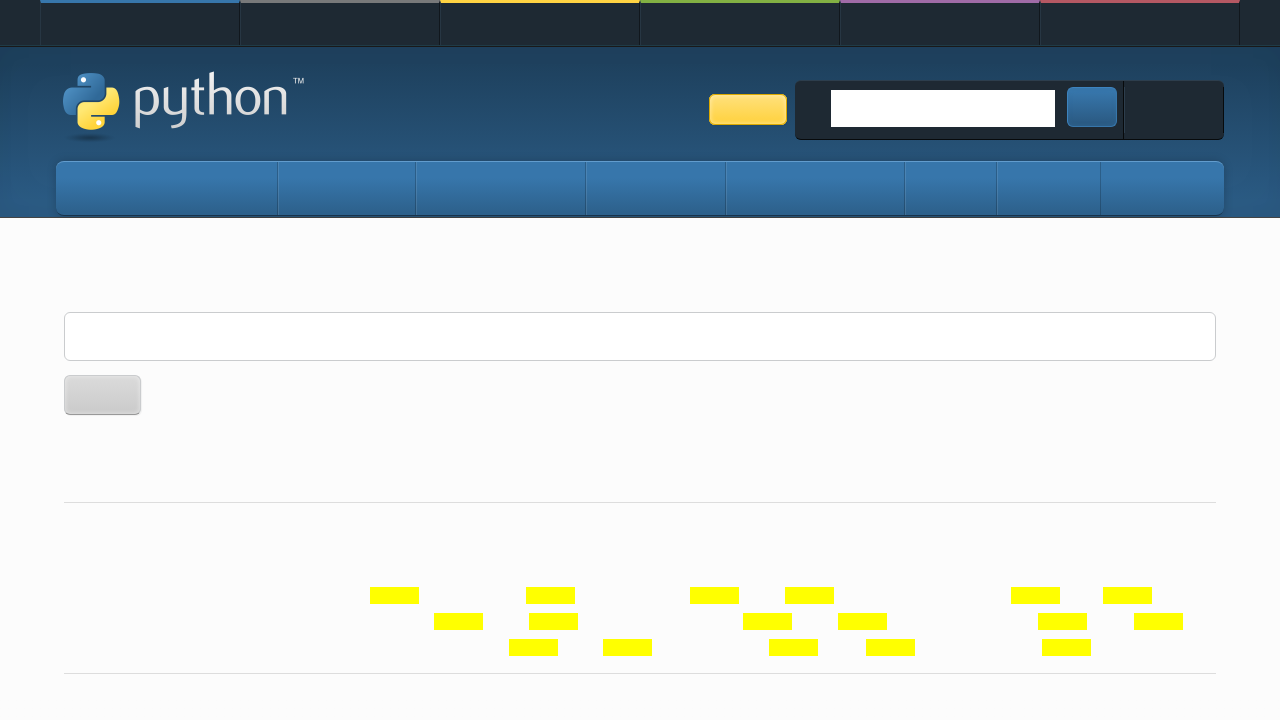

Search results loaded (networkidle state reached)
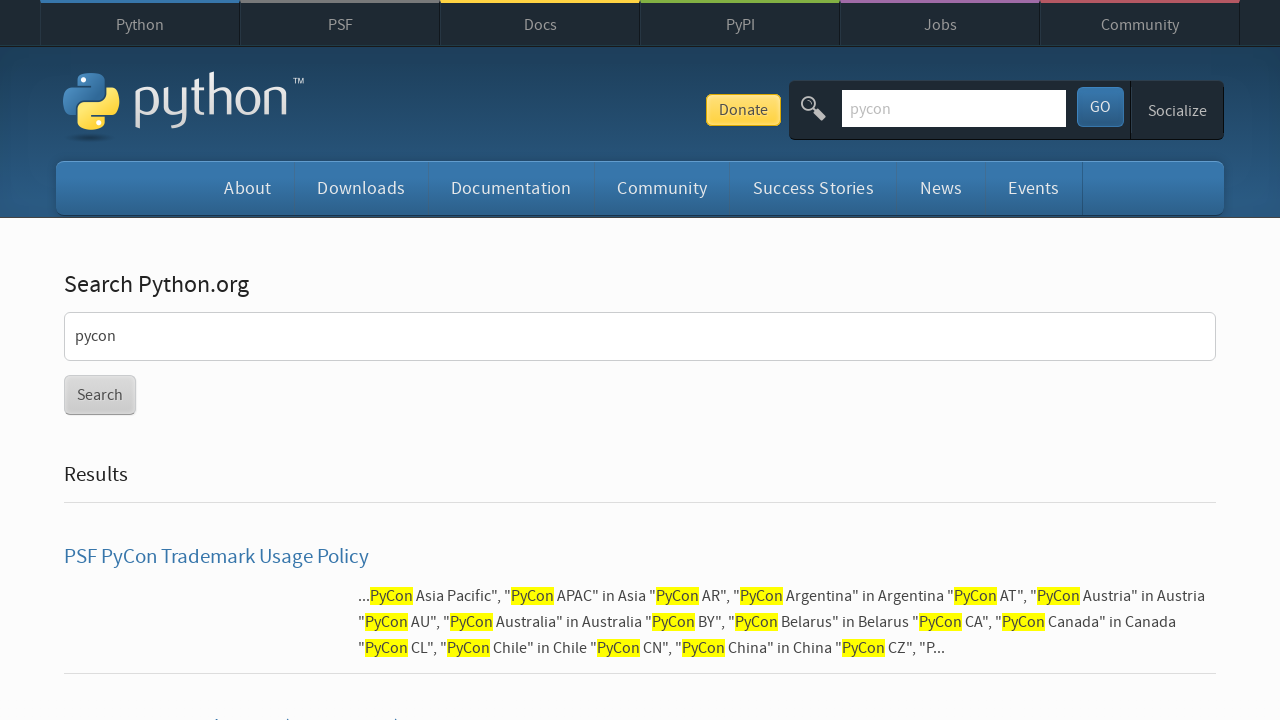

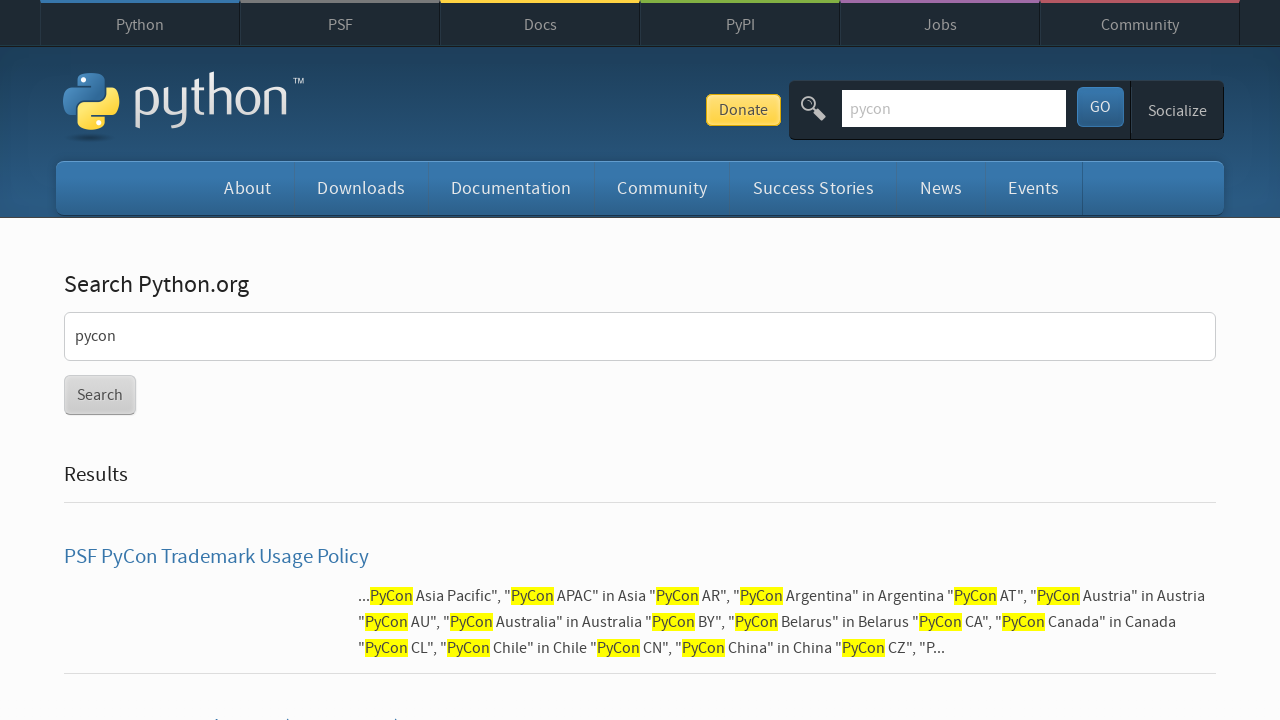